Tests JavaScript-based scrolling functionality by scrolling down 1000 pixels on the Selenium website, then scrolling back up 500 pixels.

Starting URL: https://www.selenium.dev/

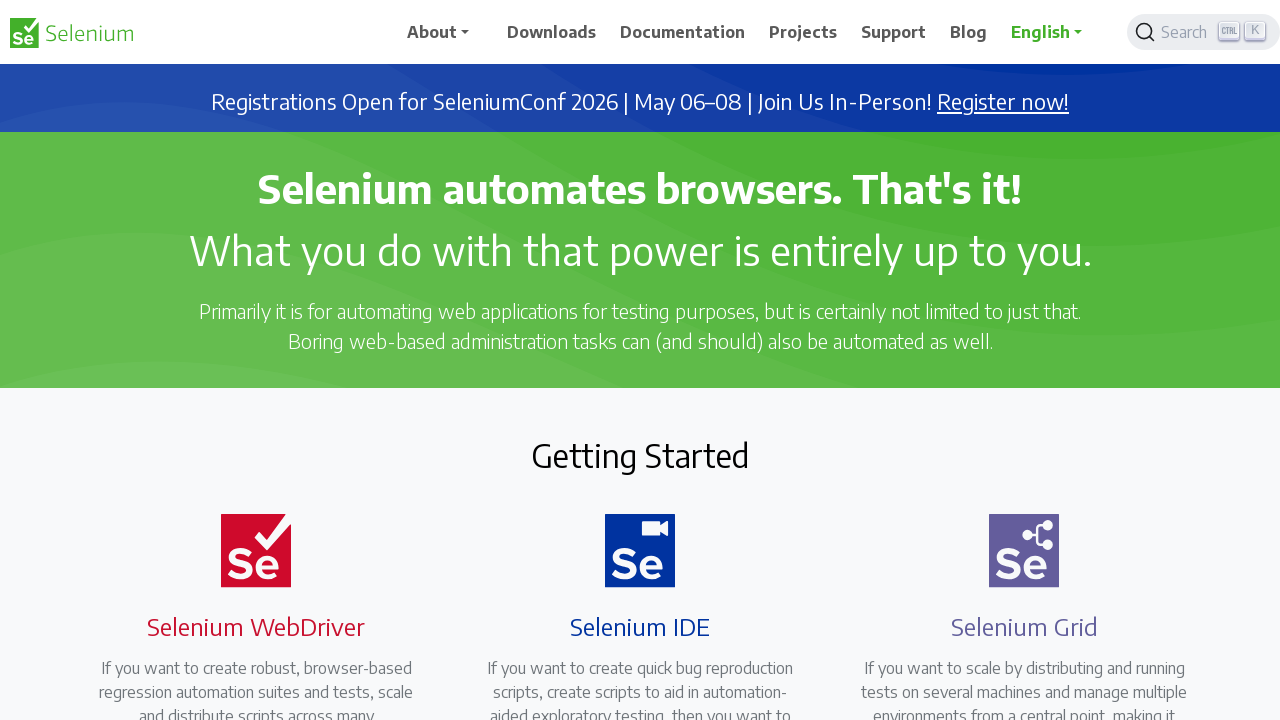

Scrolled down 1000 pixels on Selenium website
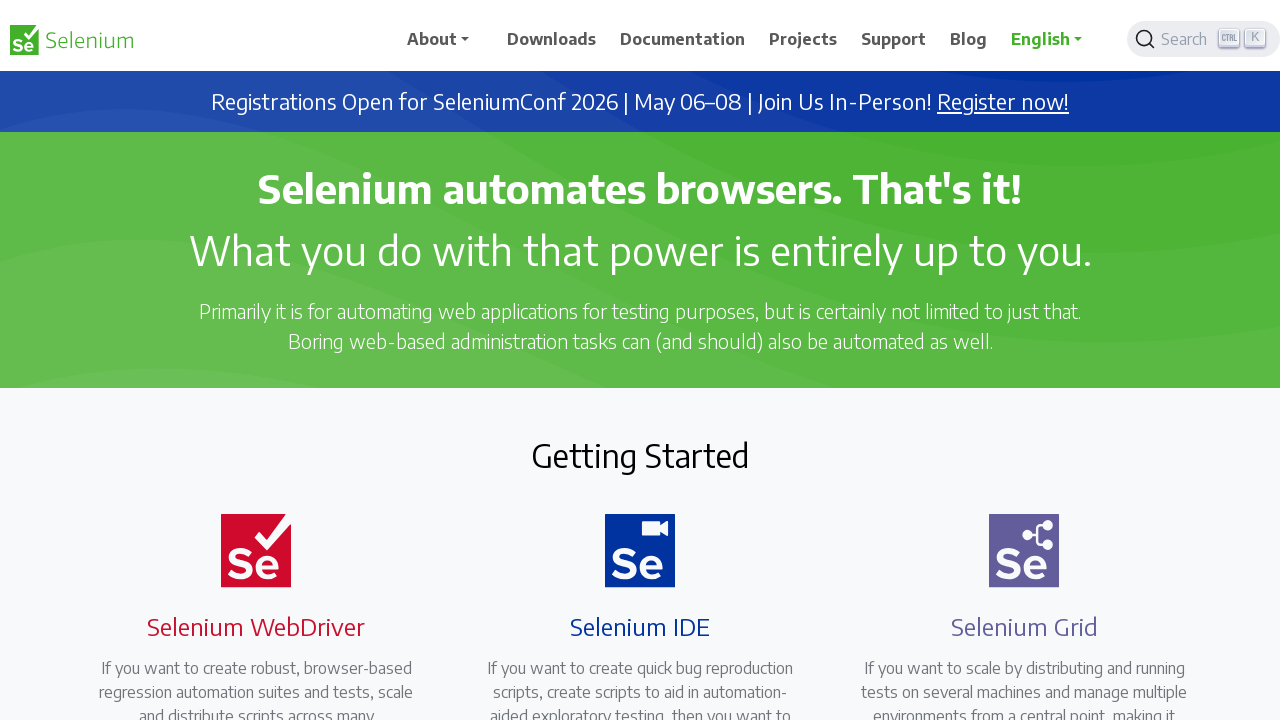

Waited 2000ms for scroll to complete
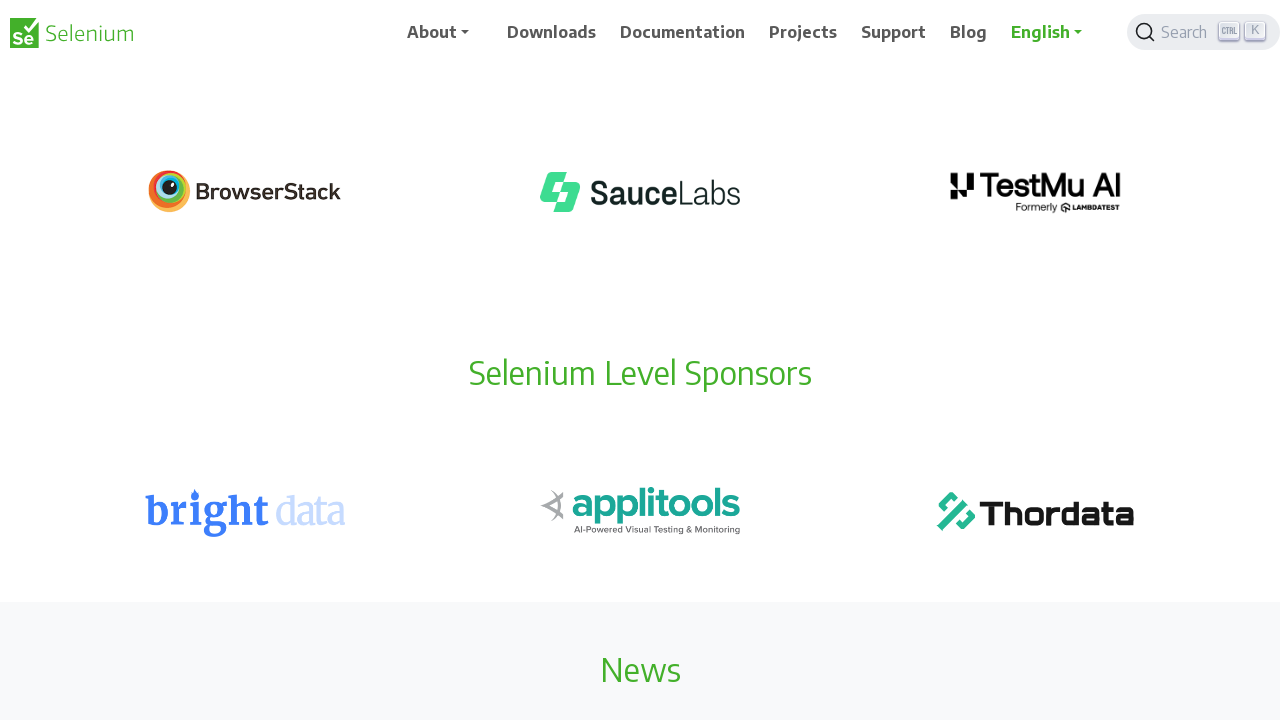

Scrolled up 500 pixels
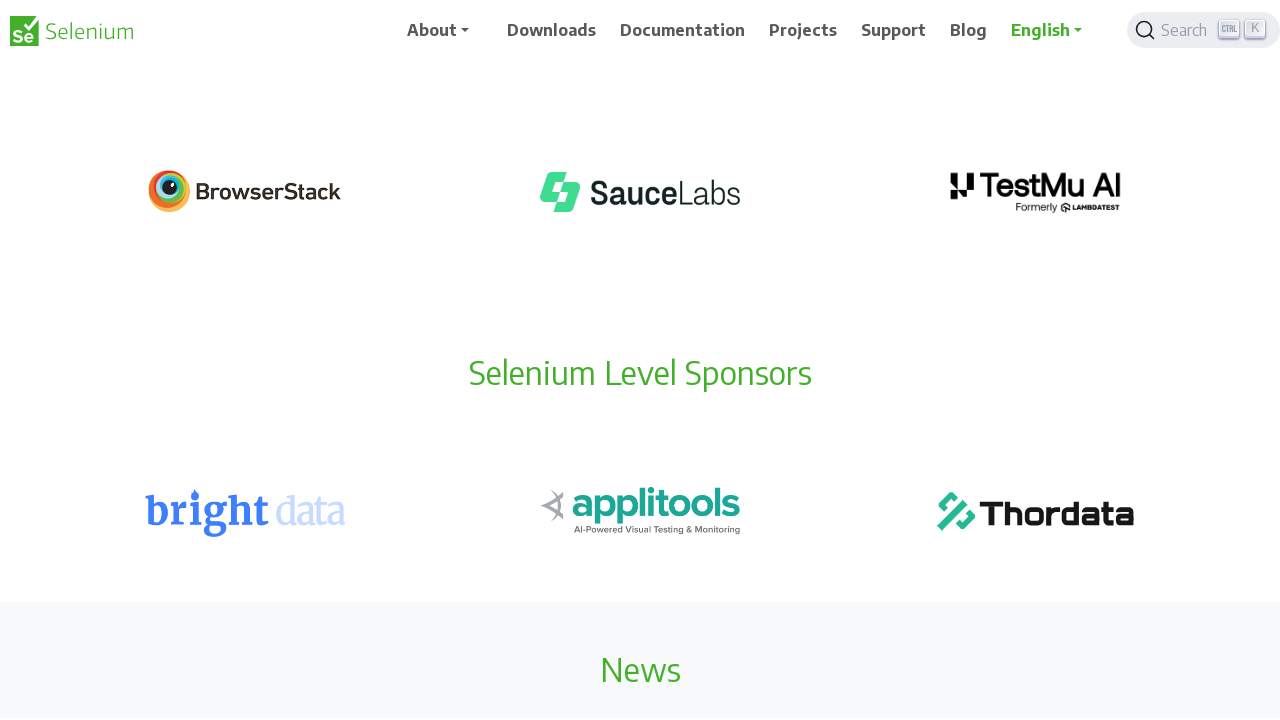

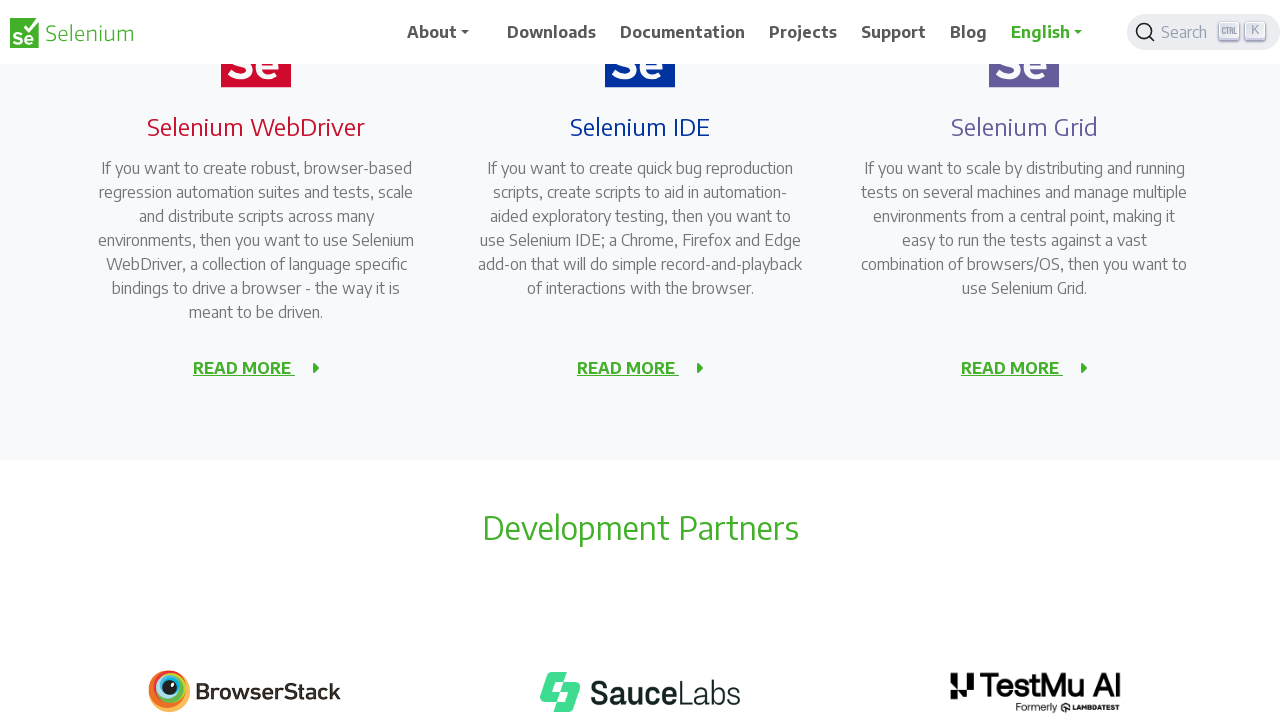